Tests geolocation override functionality by setting browser location to Paris coordinates, then clicking a button to retrieve and display the coordinates on a test page.

Starting URL: https://bonigarcia.dev/selenium-webdriver-java/geolocation.html

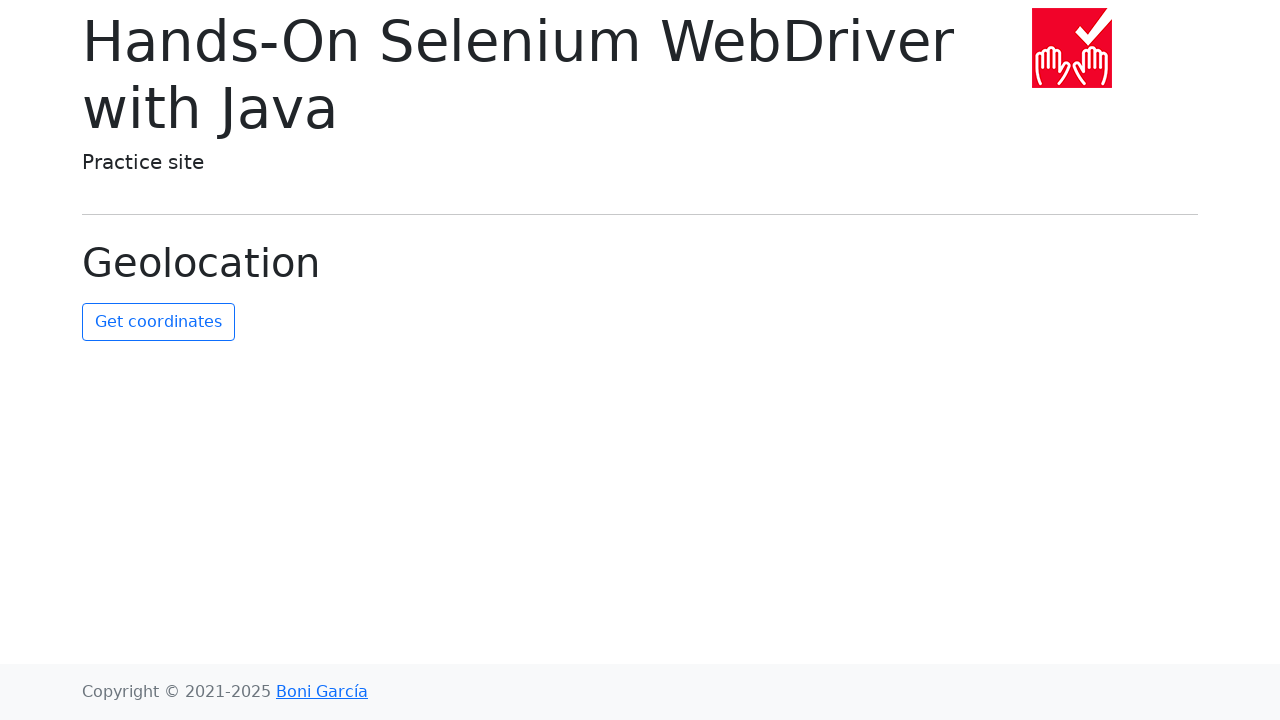

Granted geolocation permissions to browser context
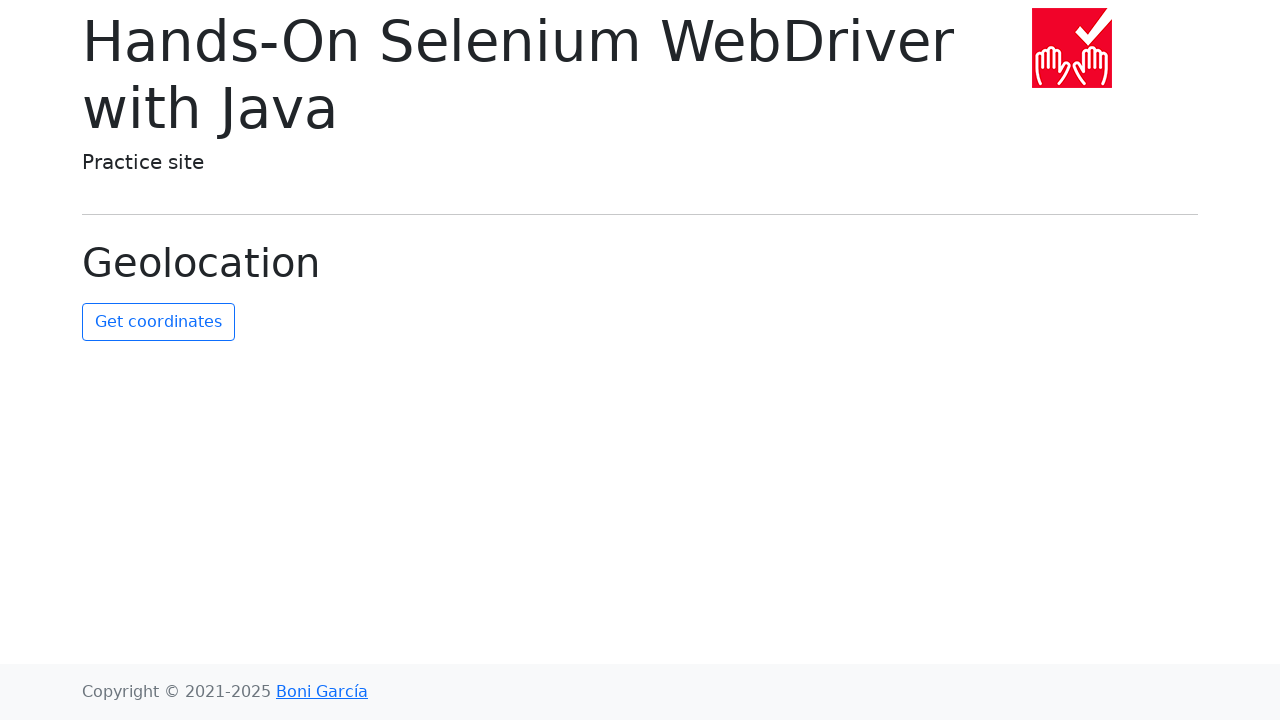

Set geolocation to Paris coordinates (48.8584, 2.2945)
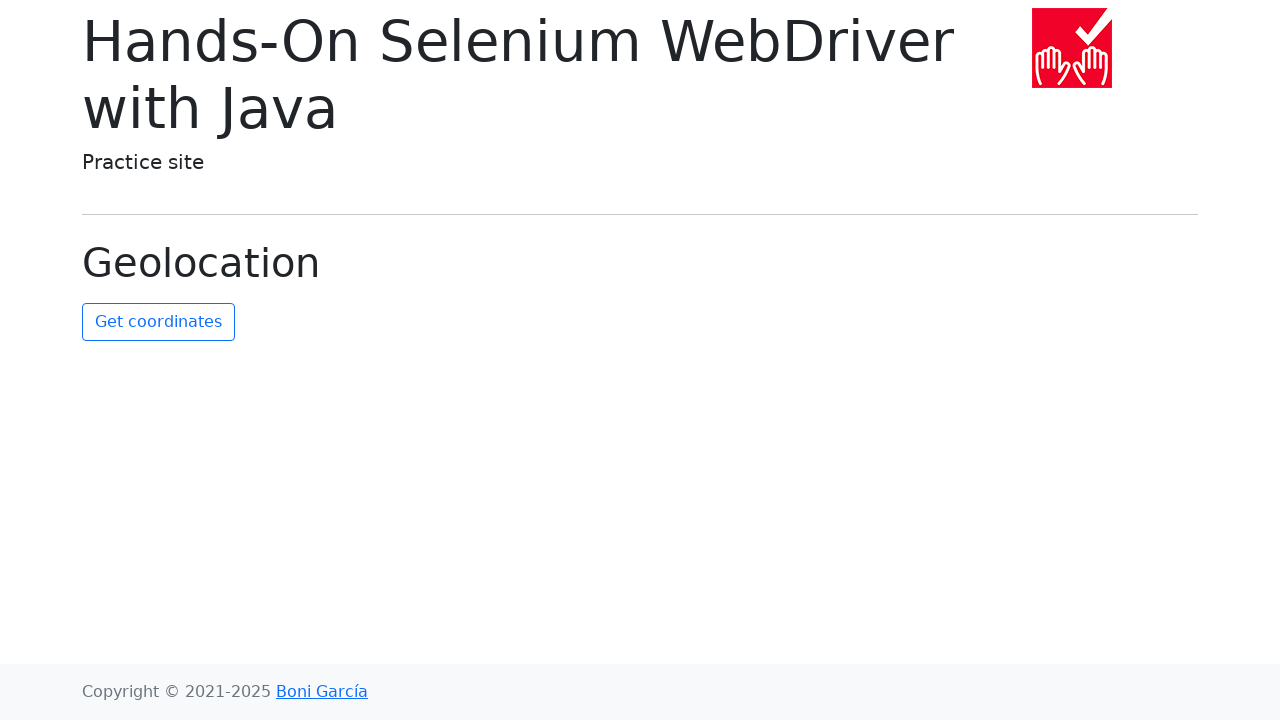

Clicked button to retrieve geolocation coordinates at (158, 322) on #get-coordinates
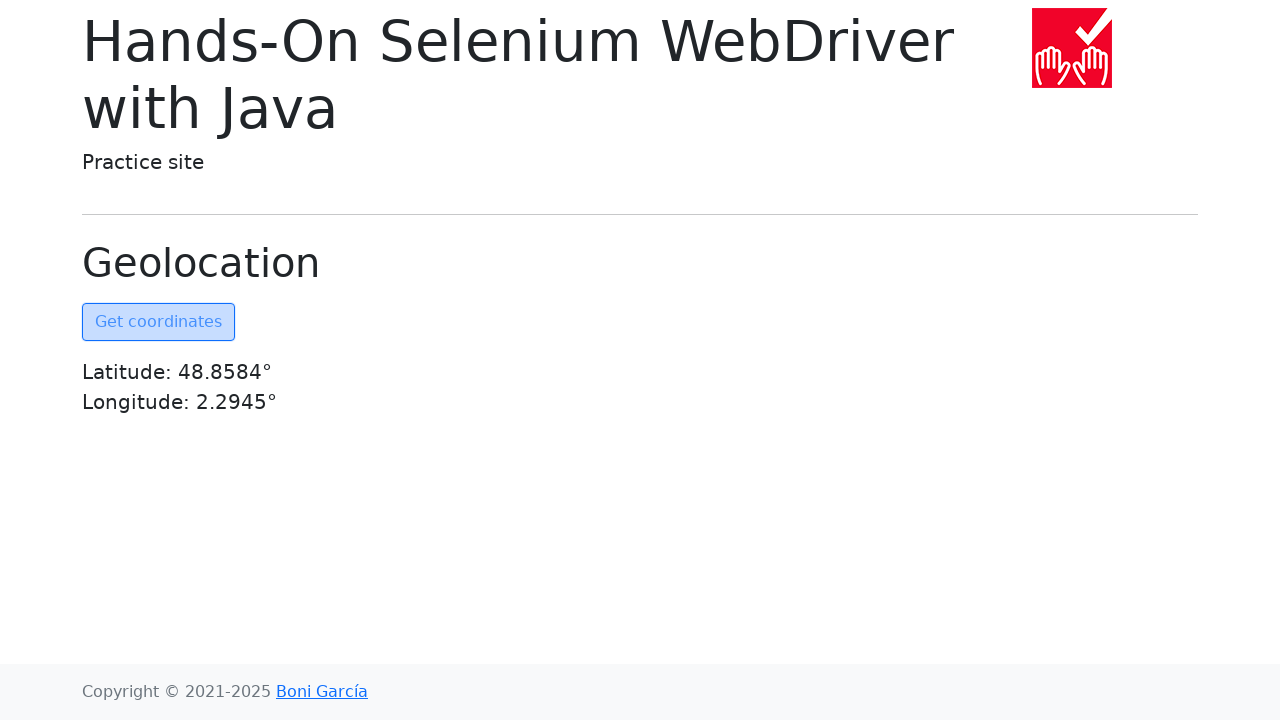

Coordinates element became visible on page
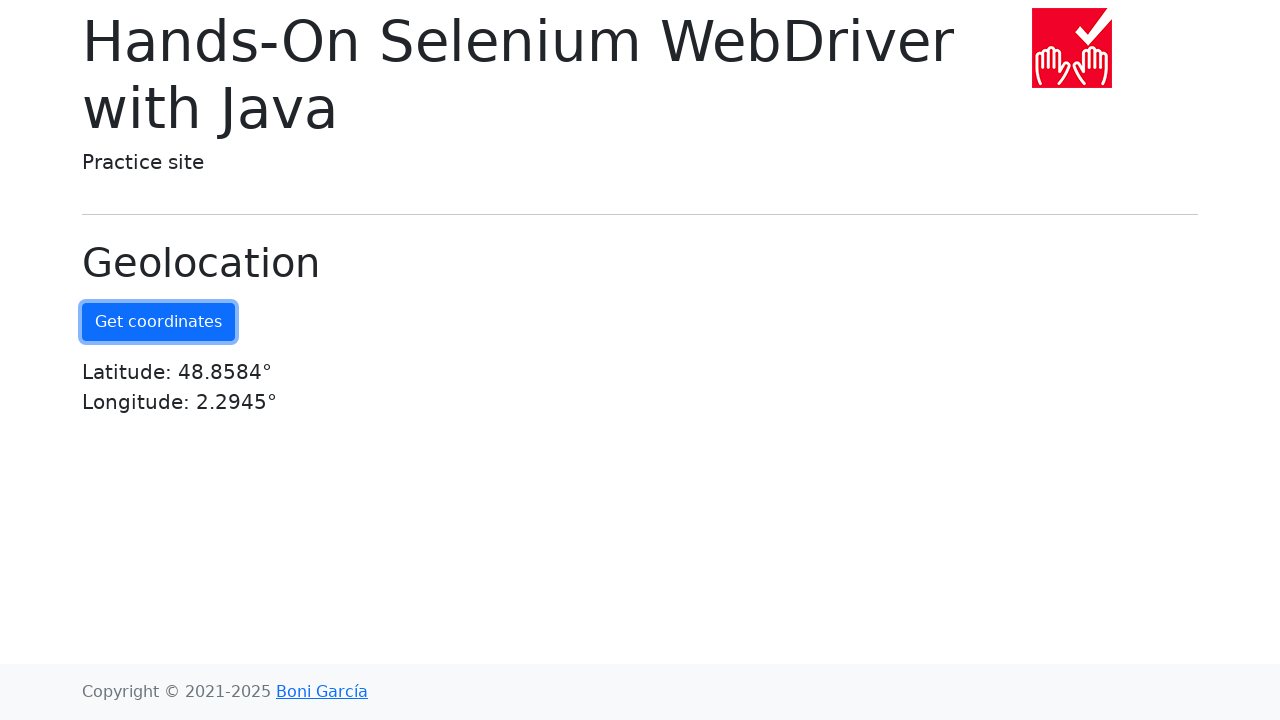

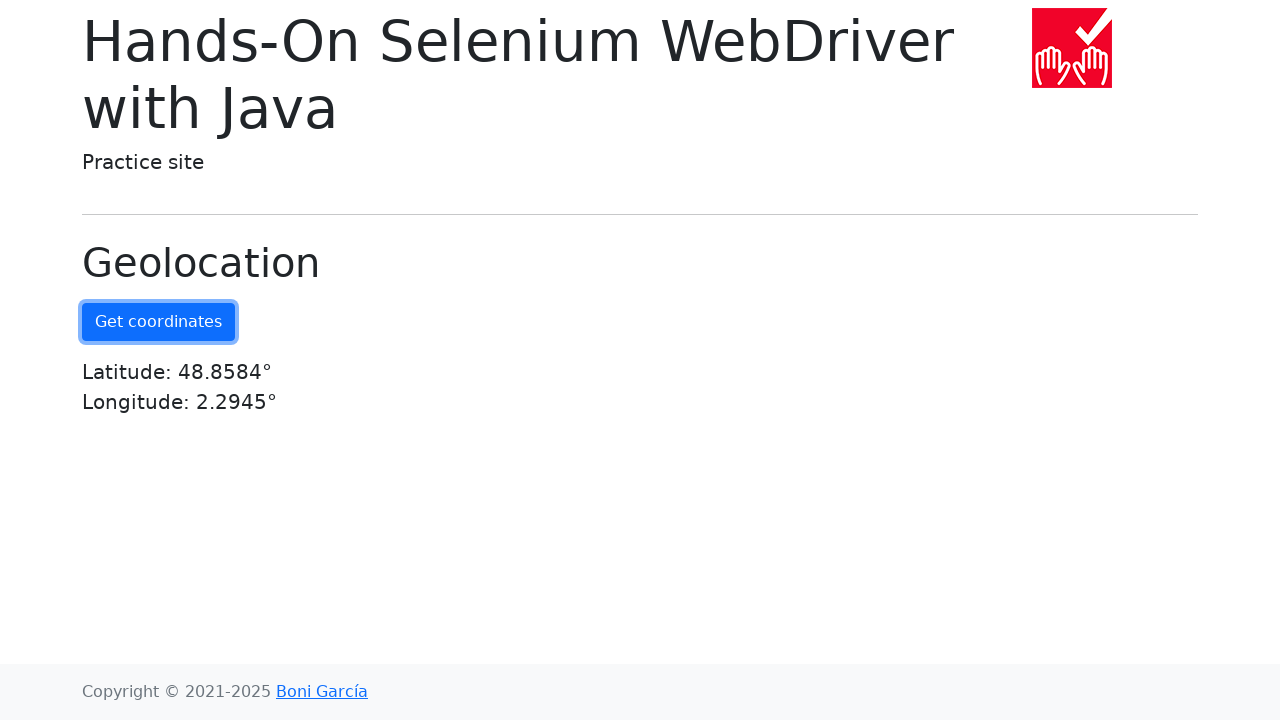